Navigates to Python.org homepage and verifies that upcoming event information is displayed in the events section

Starting URL: https://www.python.org/

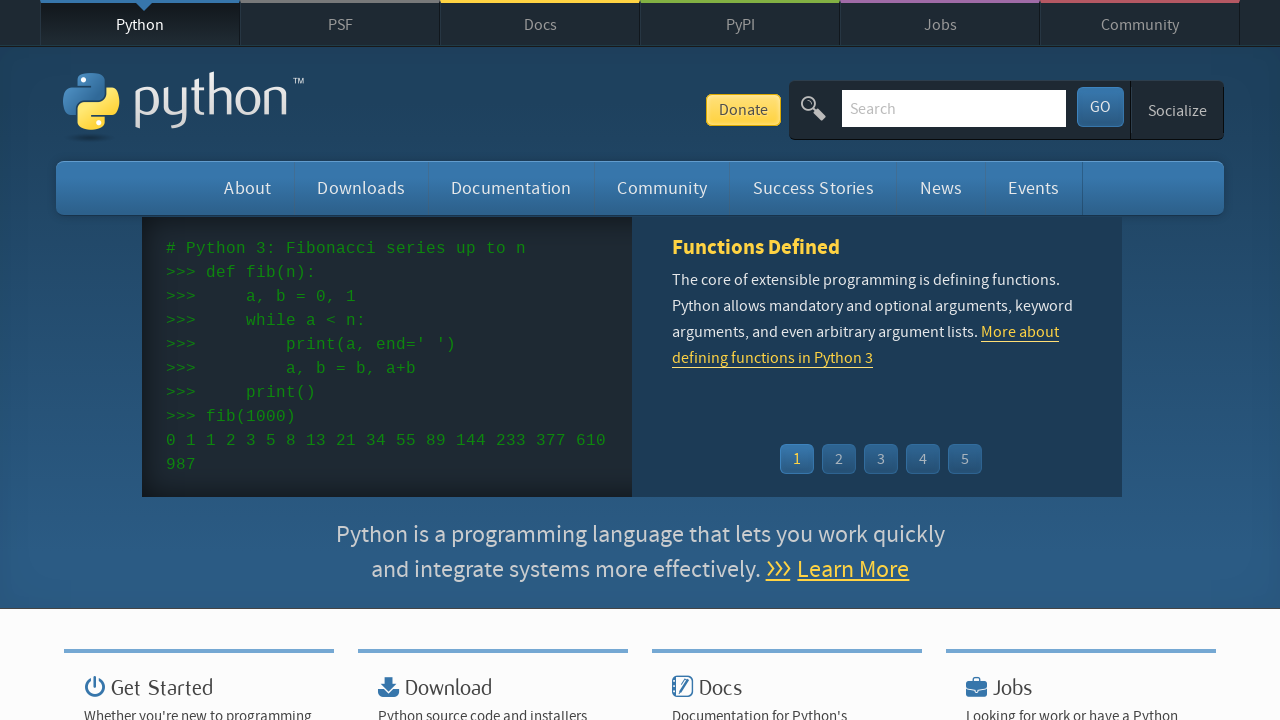

Navigated to Python.org homepage
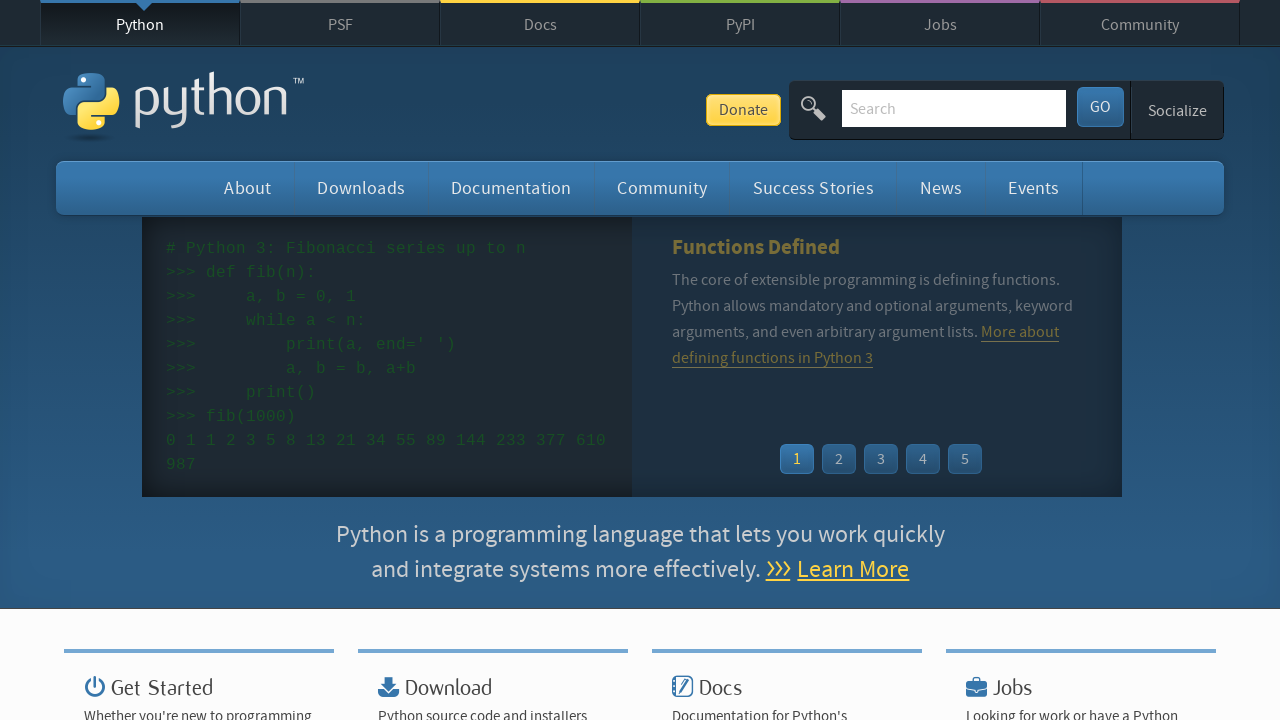

Events section loaded with first event visible
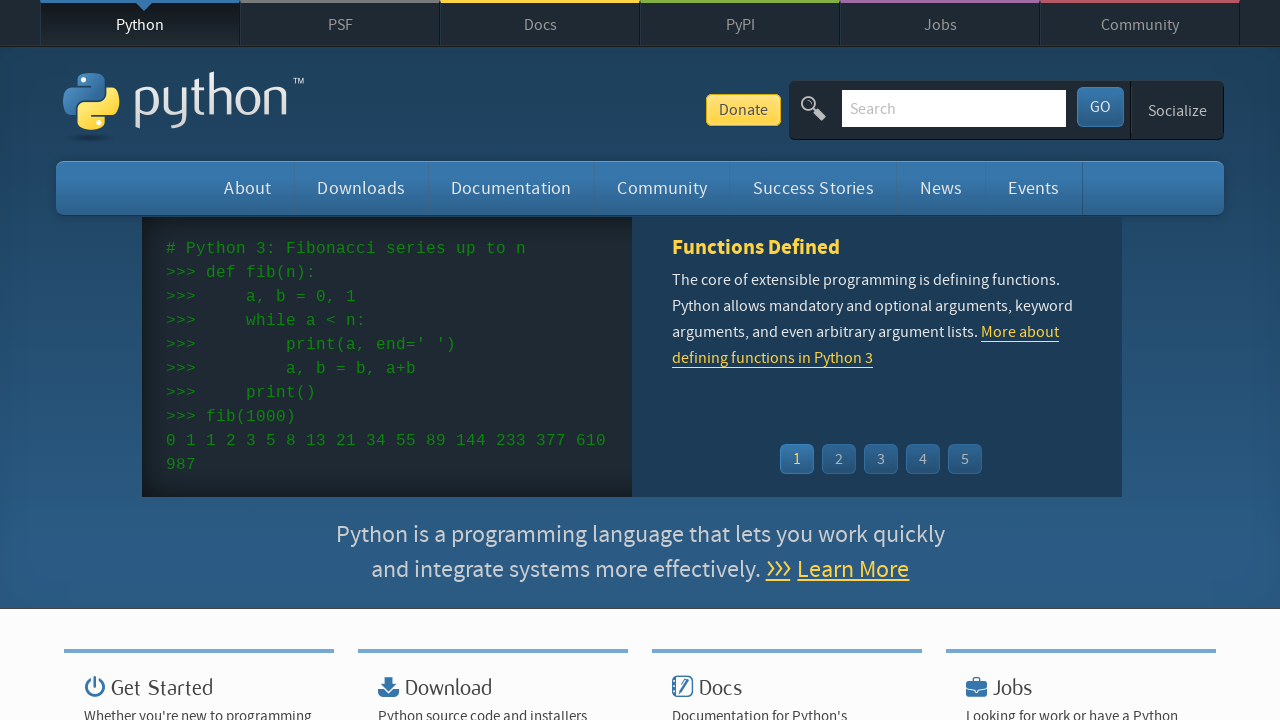

Event 1 date element found
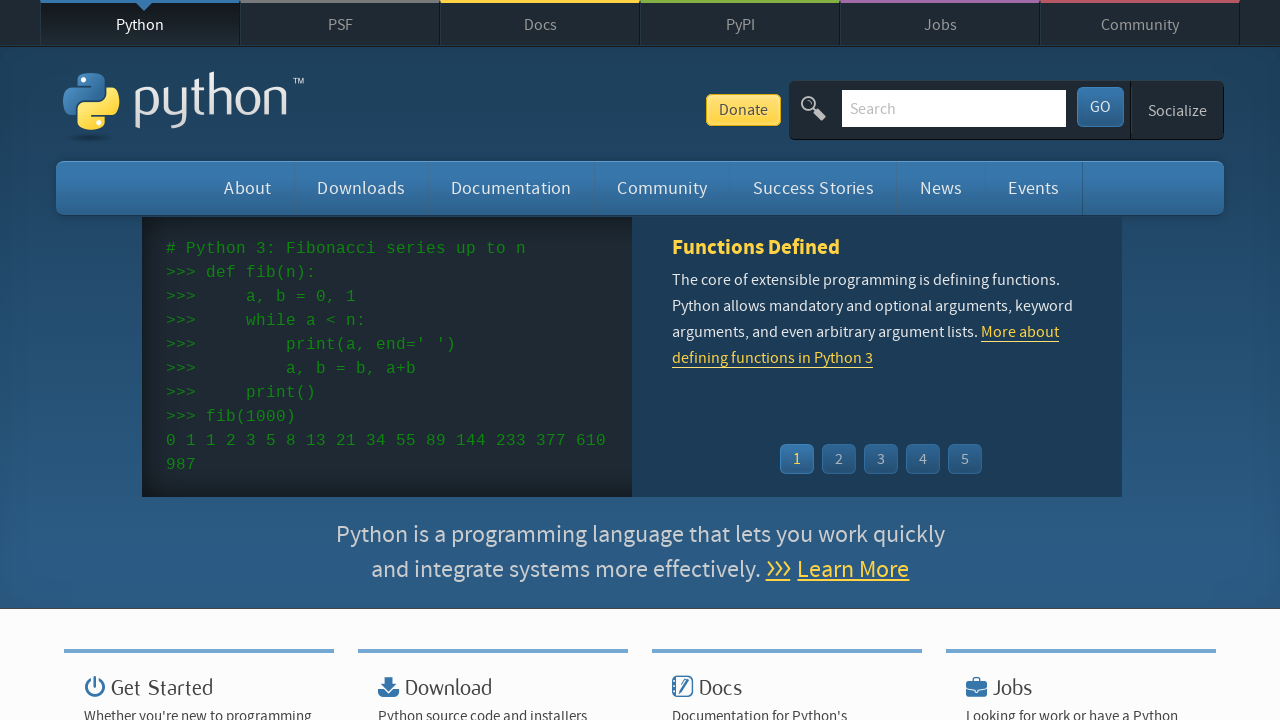

Event 1 name link found
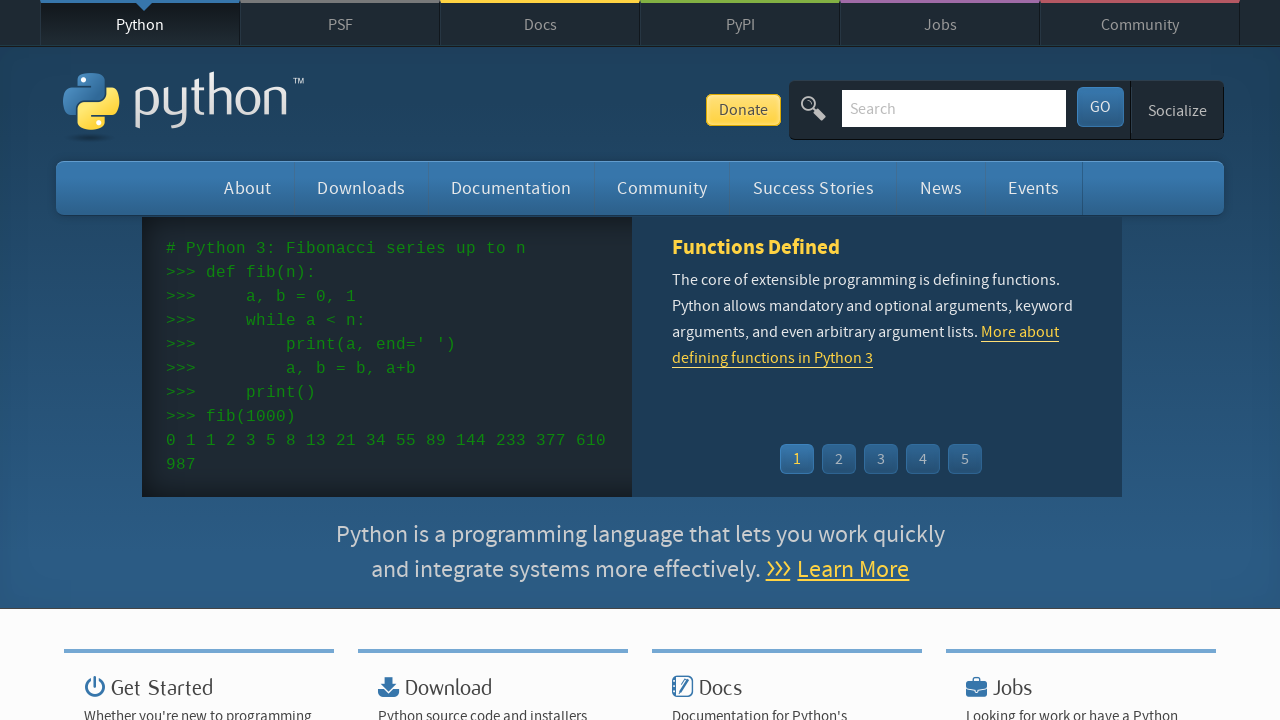

Event 2 date element found
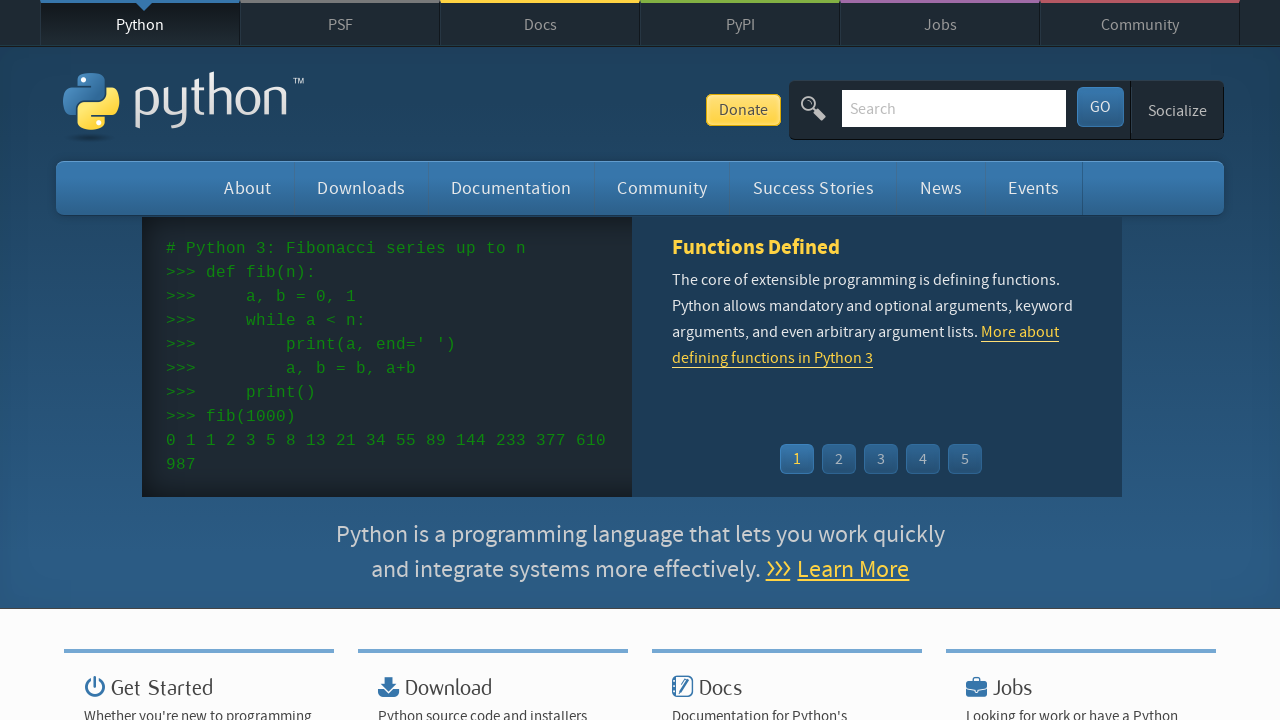

Event 2 name link found
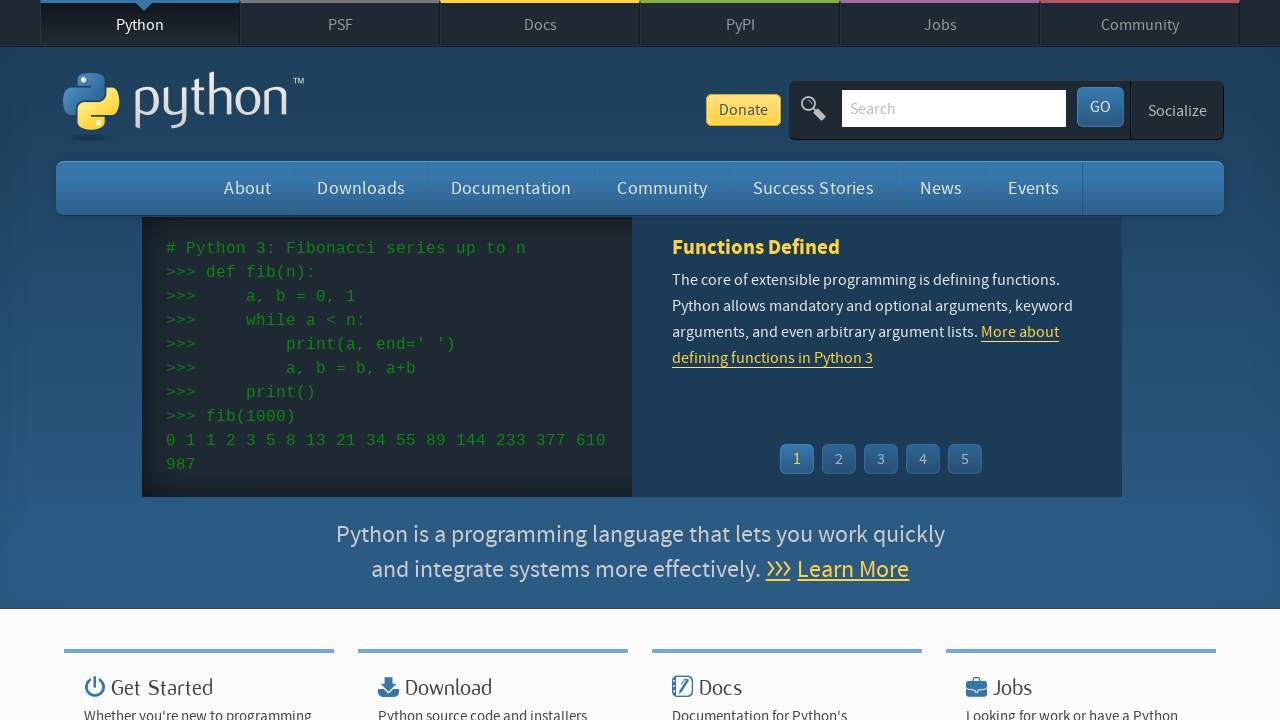

Event 3 date element found
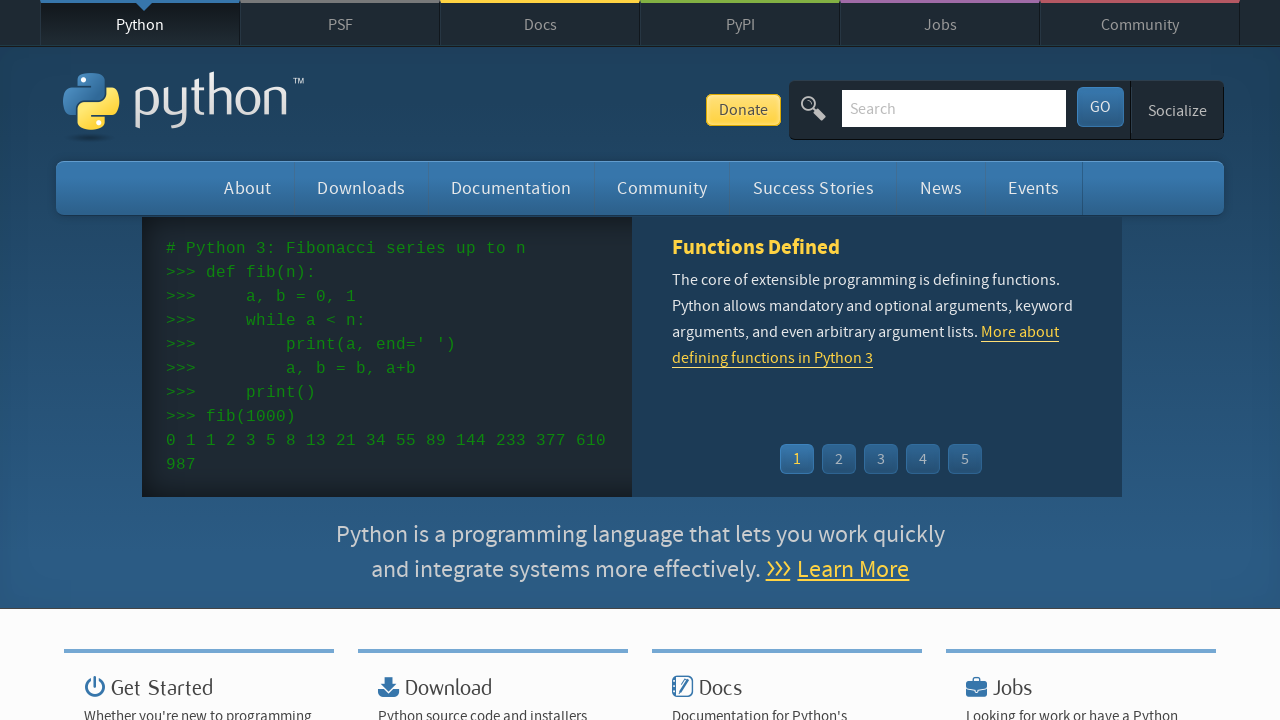

Event 3 name link found
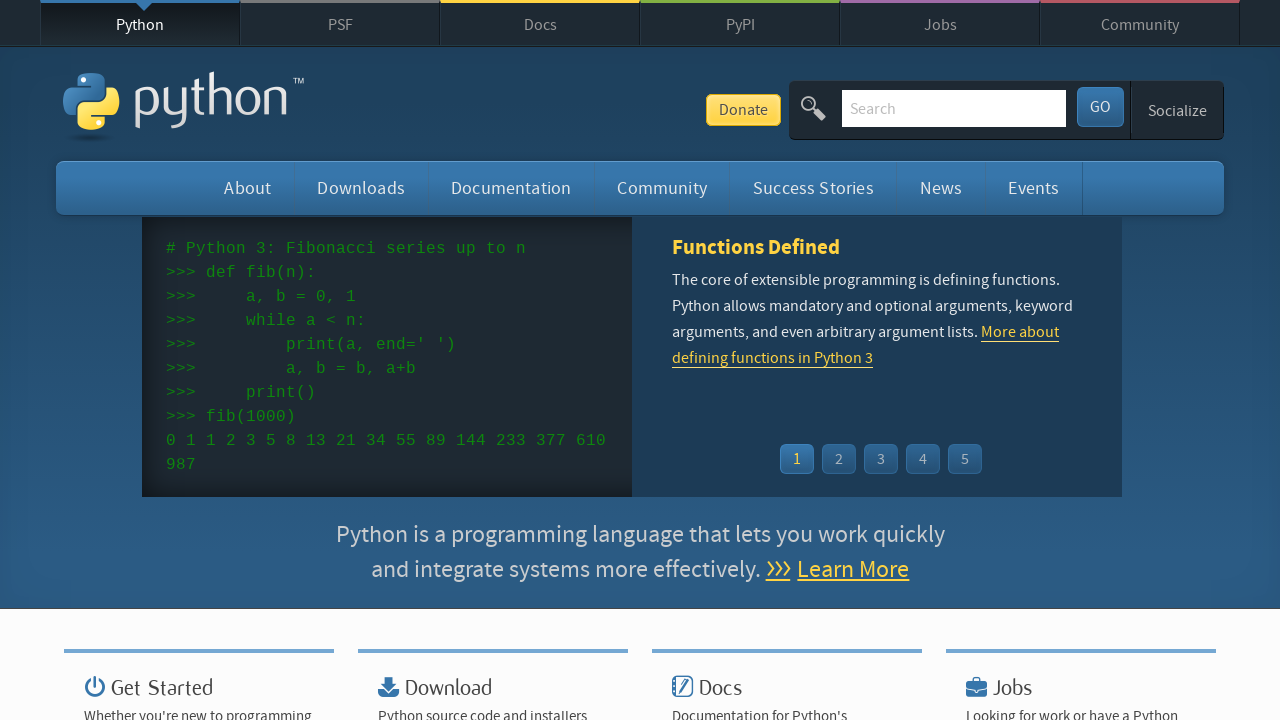

Event 4 date element found
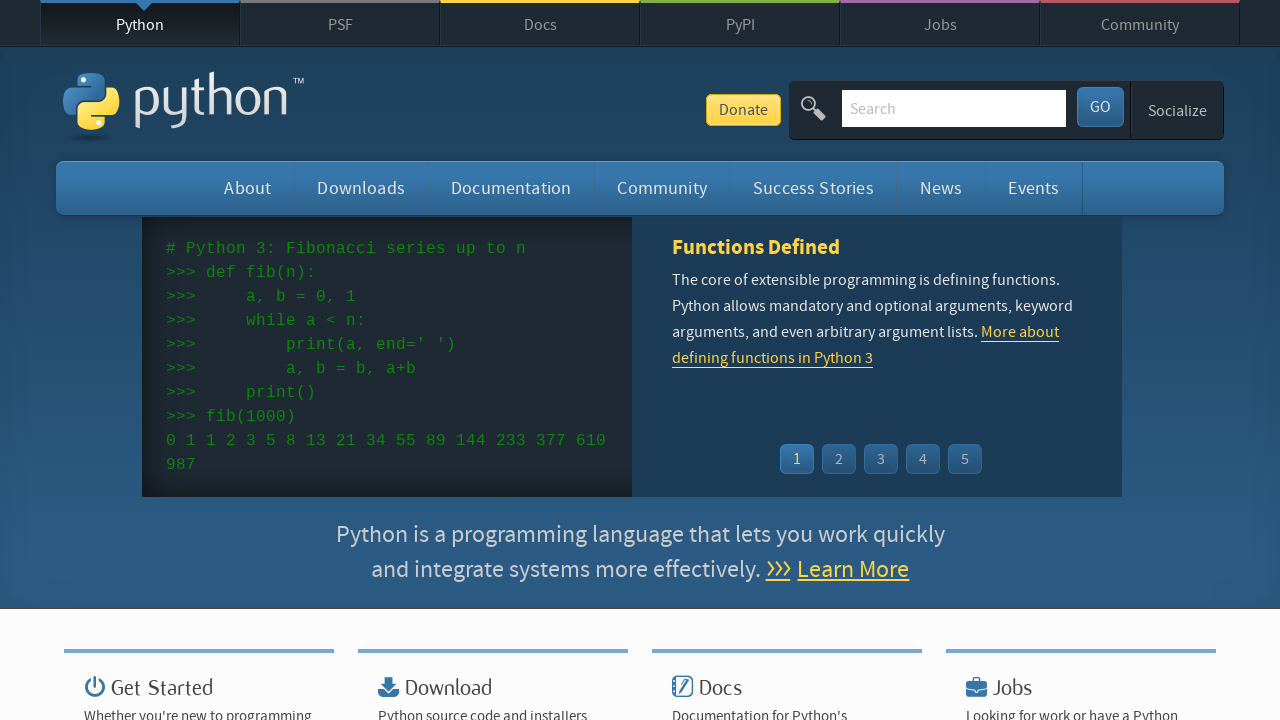

Event 4 name link found
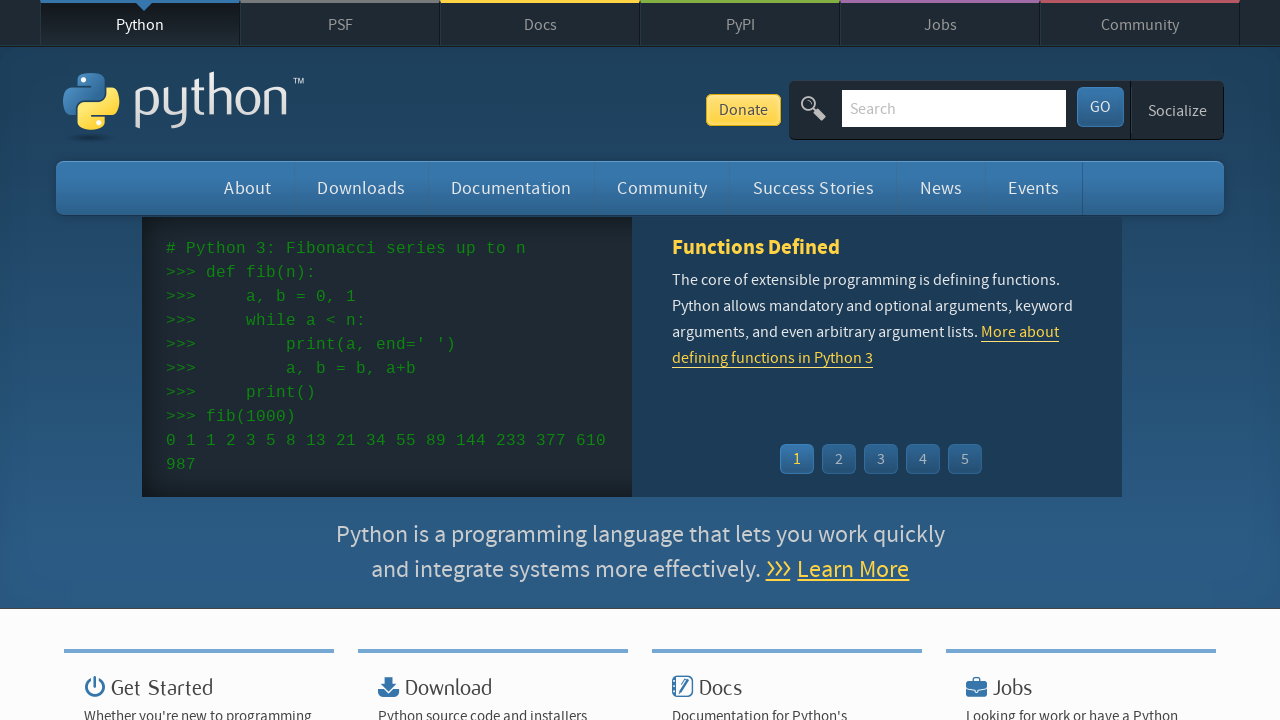

Event 5 date element found
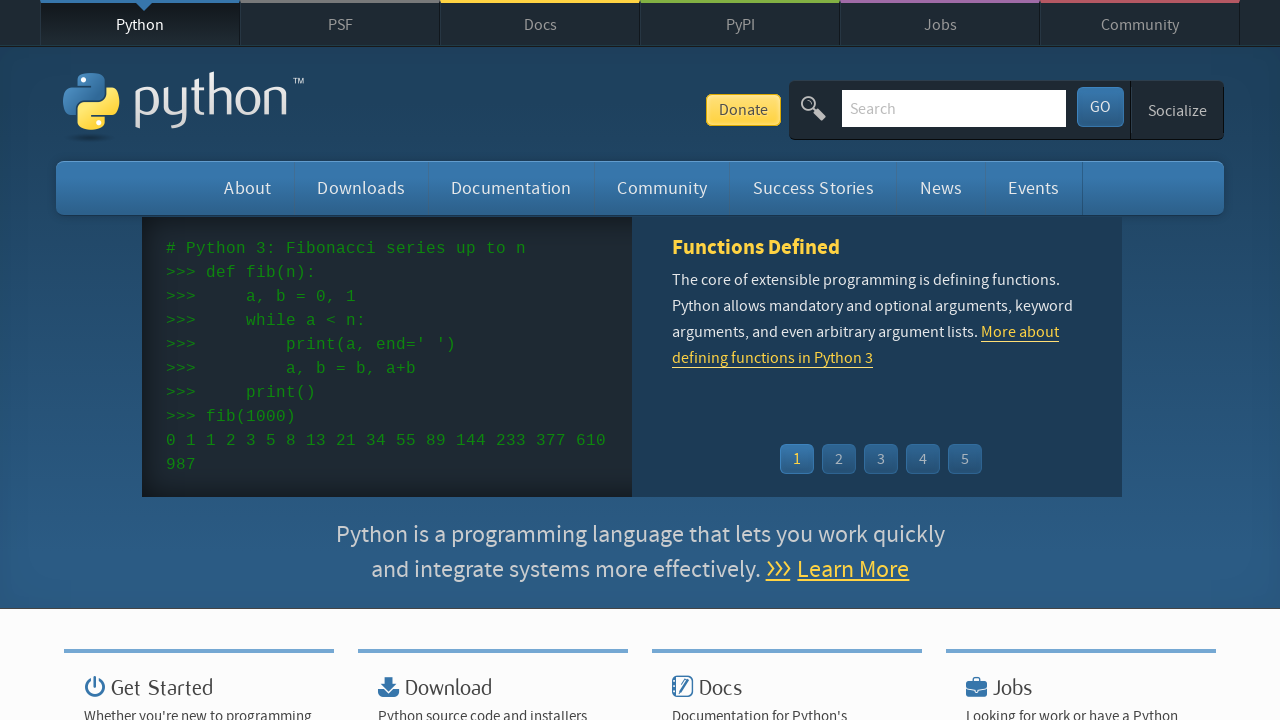

Event 5 name link found
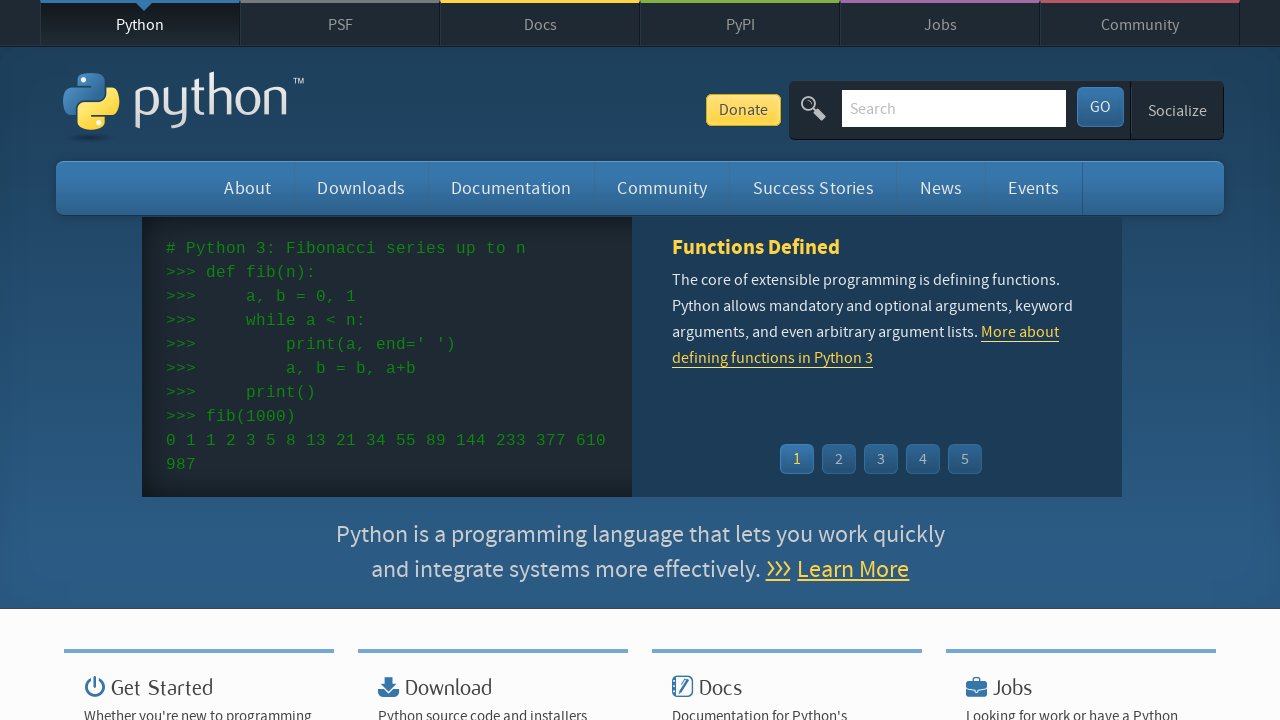

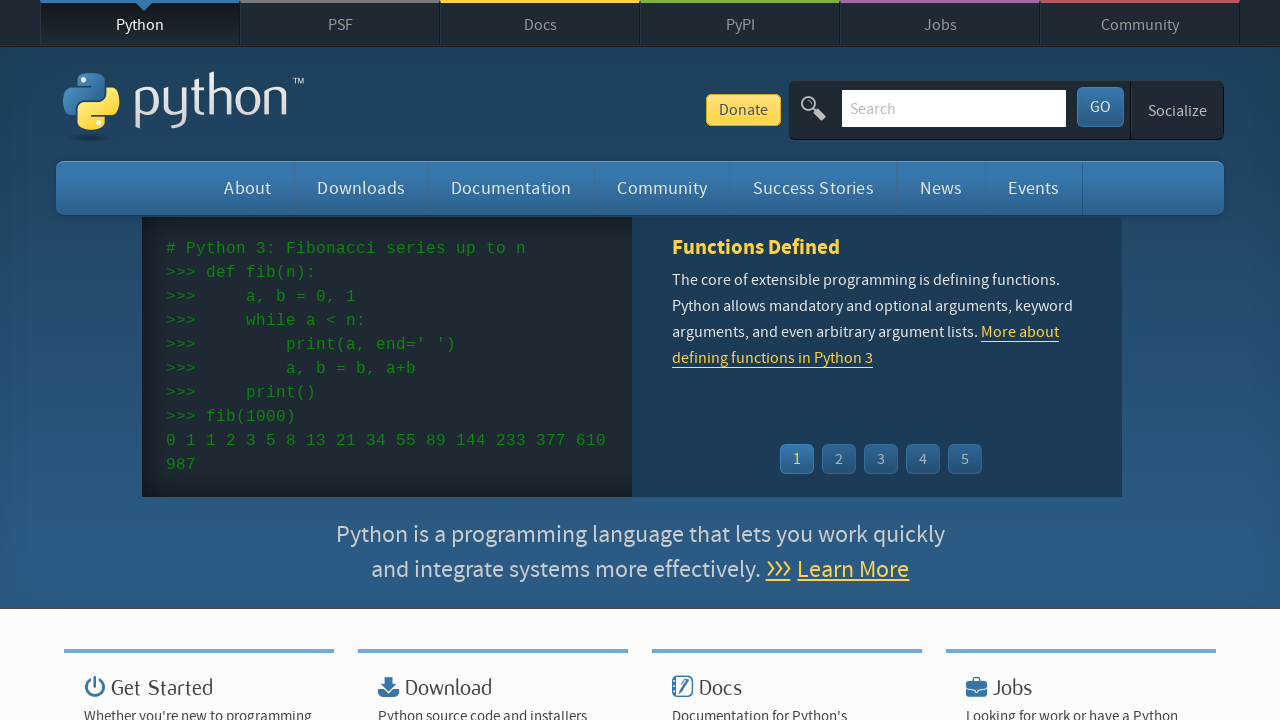